Tests JavaScript alert functionality by clicking the first alert button, verifying the alert text, accepting it, and checking the result message

Starting URL: https://the-internet.herokuapp.com/javascript_alerts

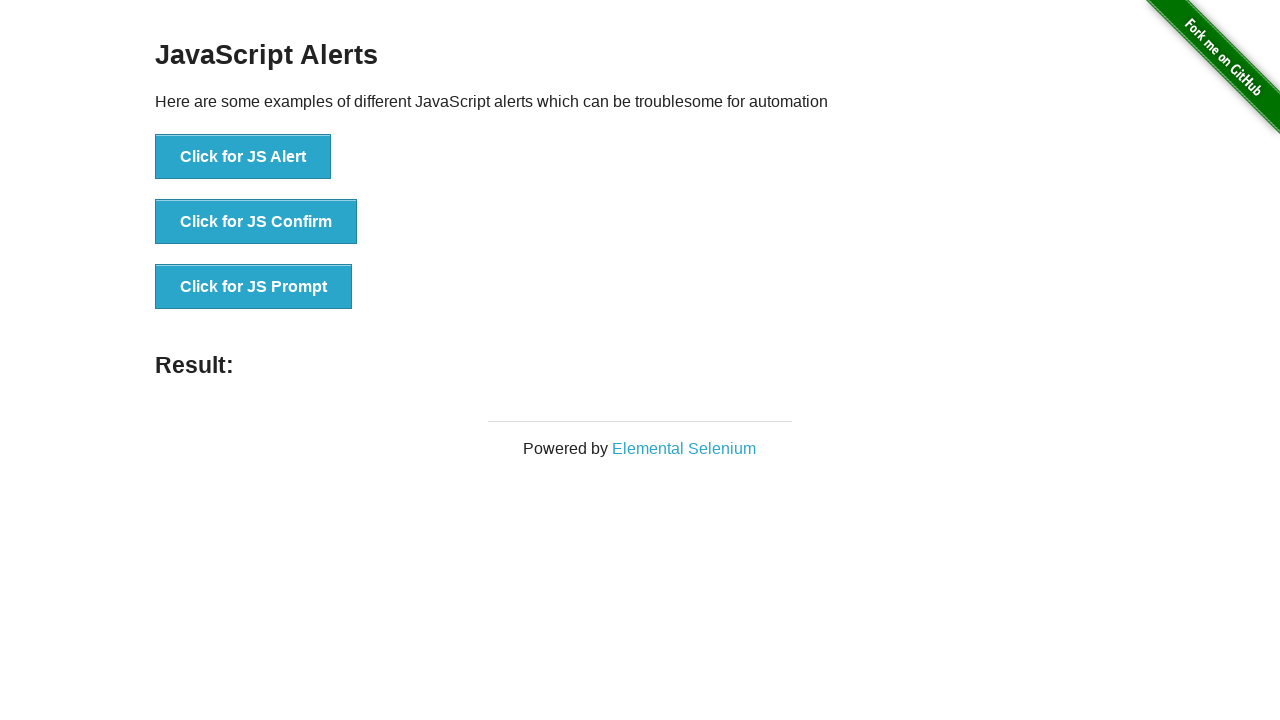

Clicked the first alert button at (243, 157) on (//button)[1]
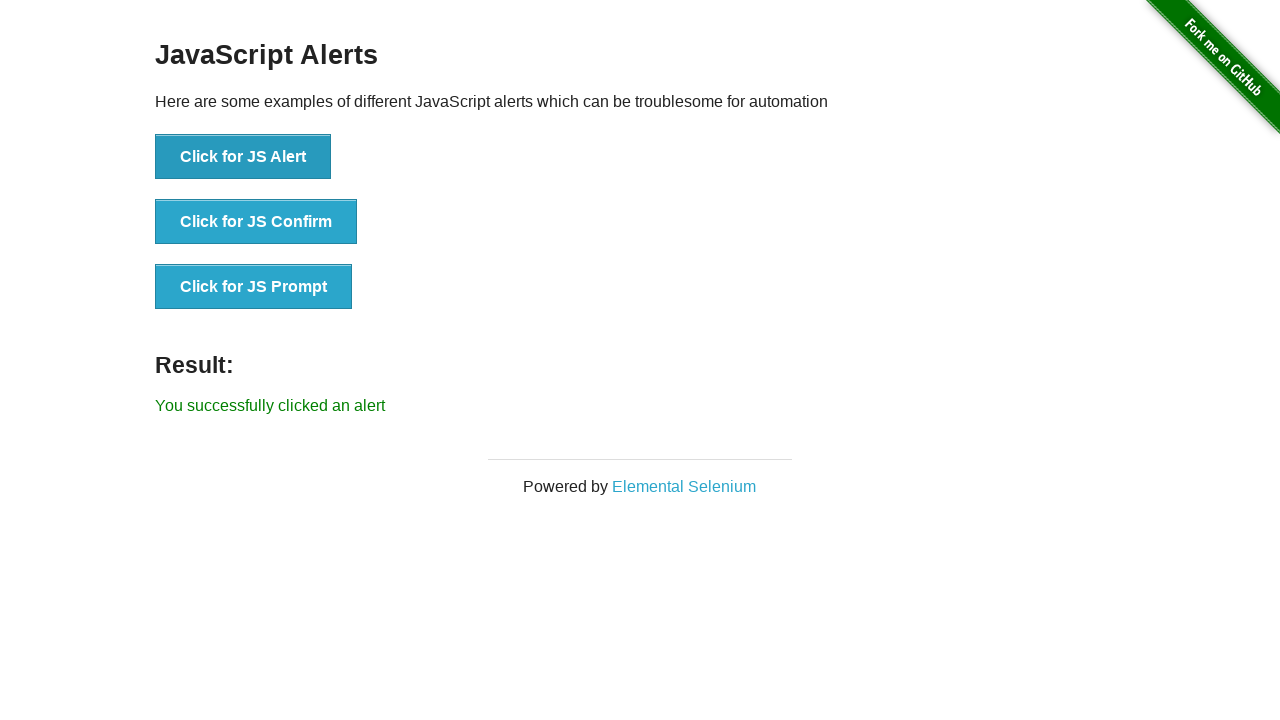

Set up dialog handler to accept alerts
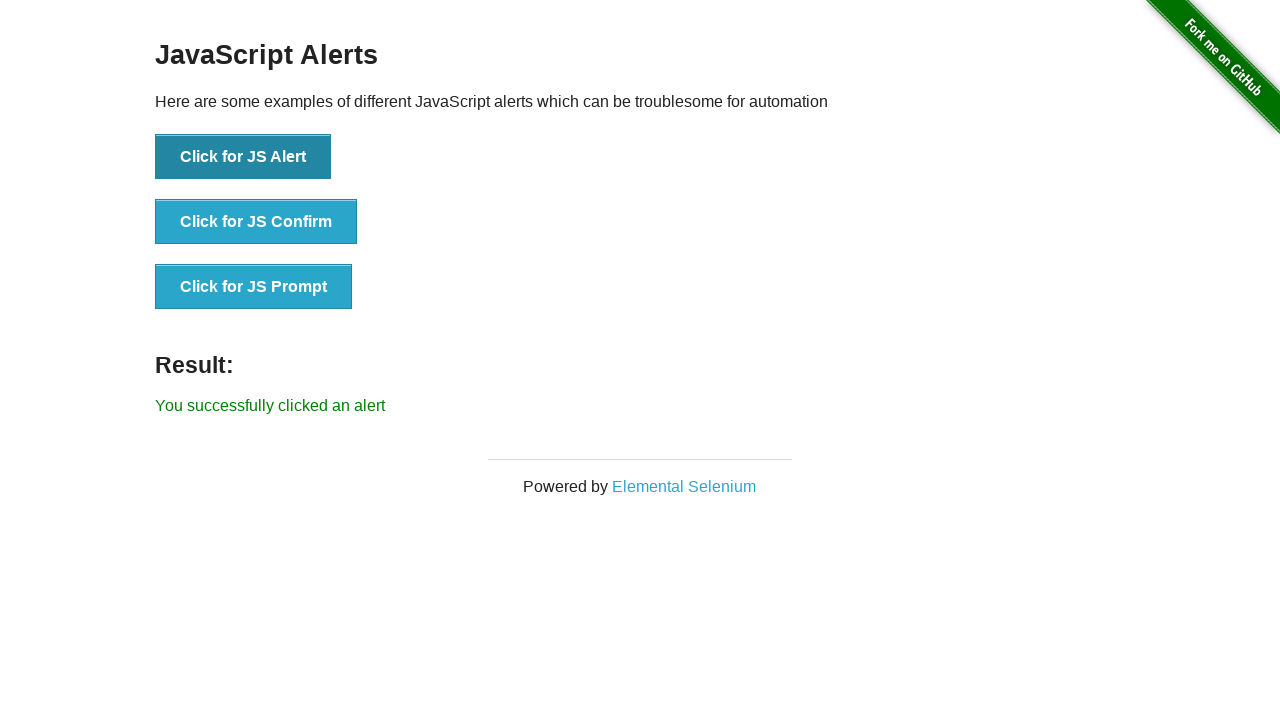

Waited for result message to appear
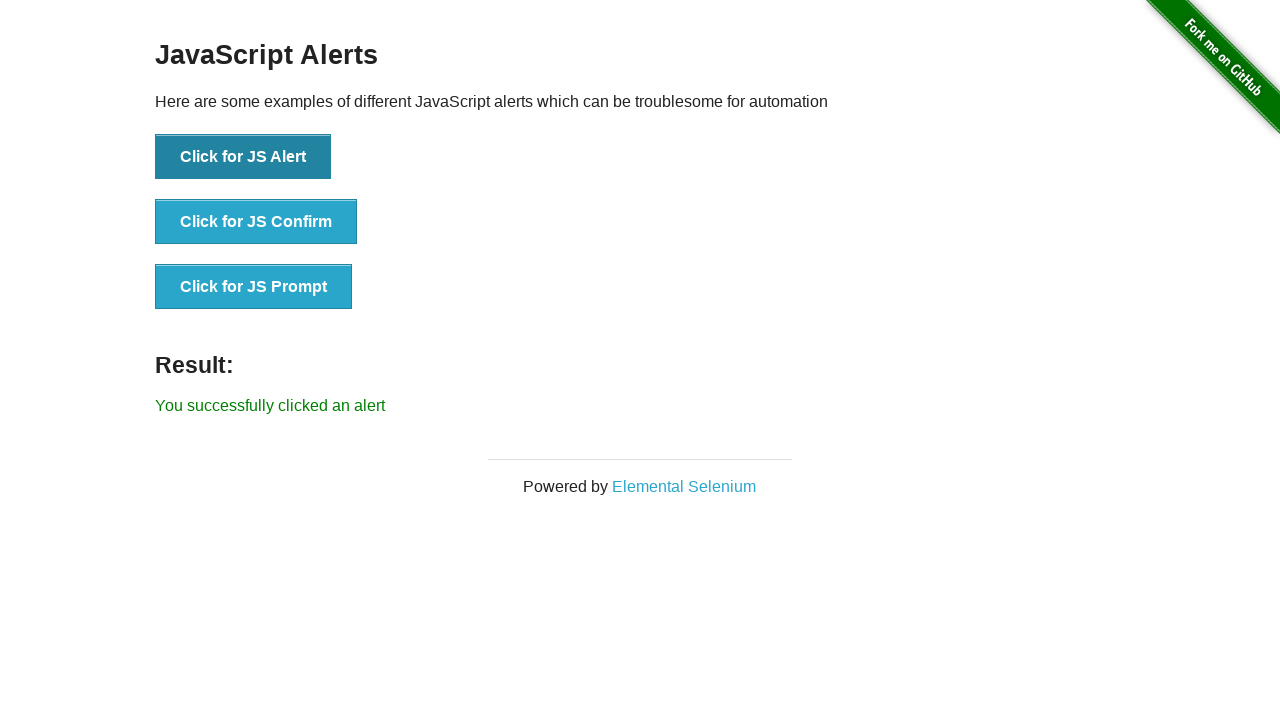

Retrieved result text: 'You successfully clicked an alert'
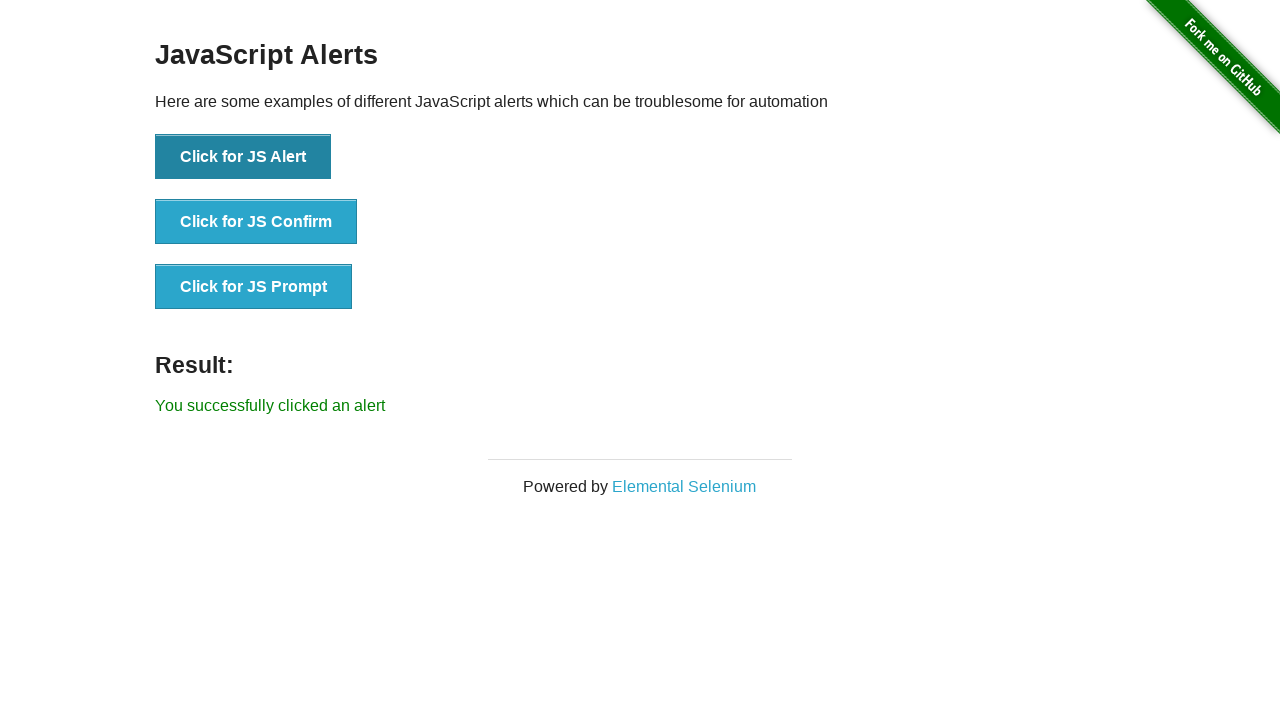

Verified result text matches expected alert acceptance message
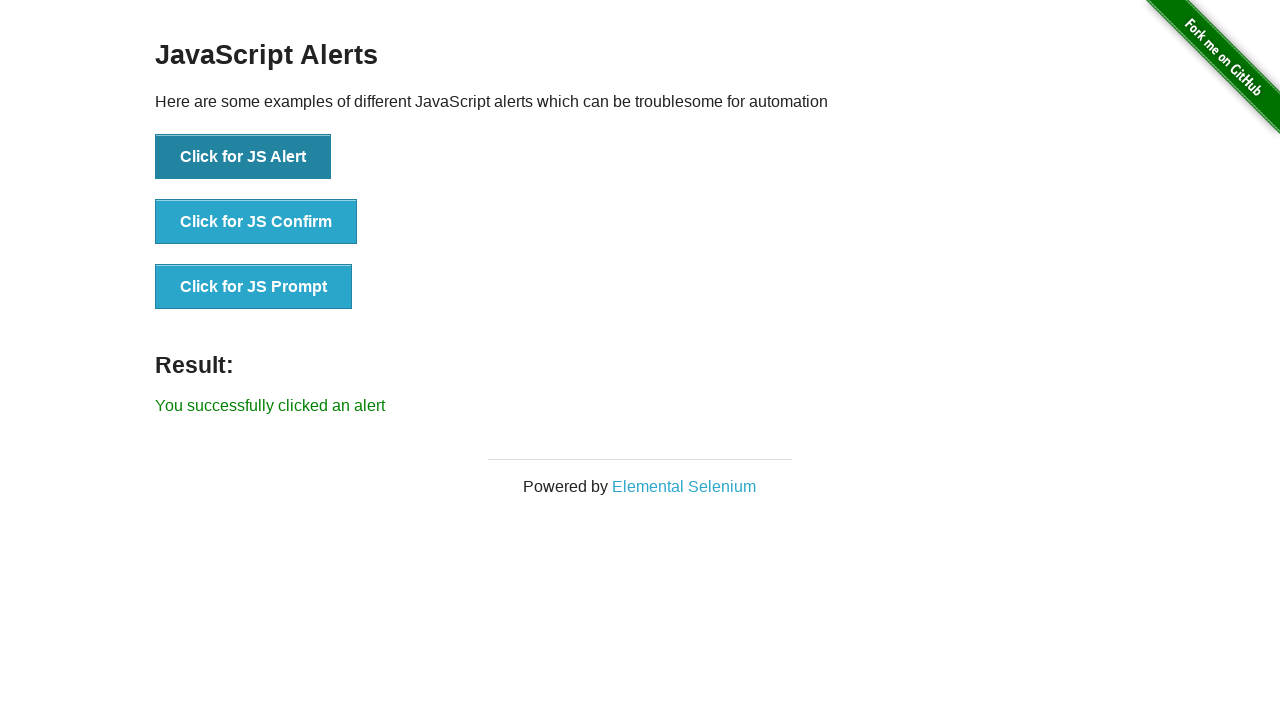

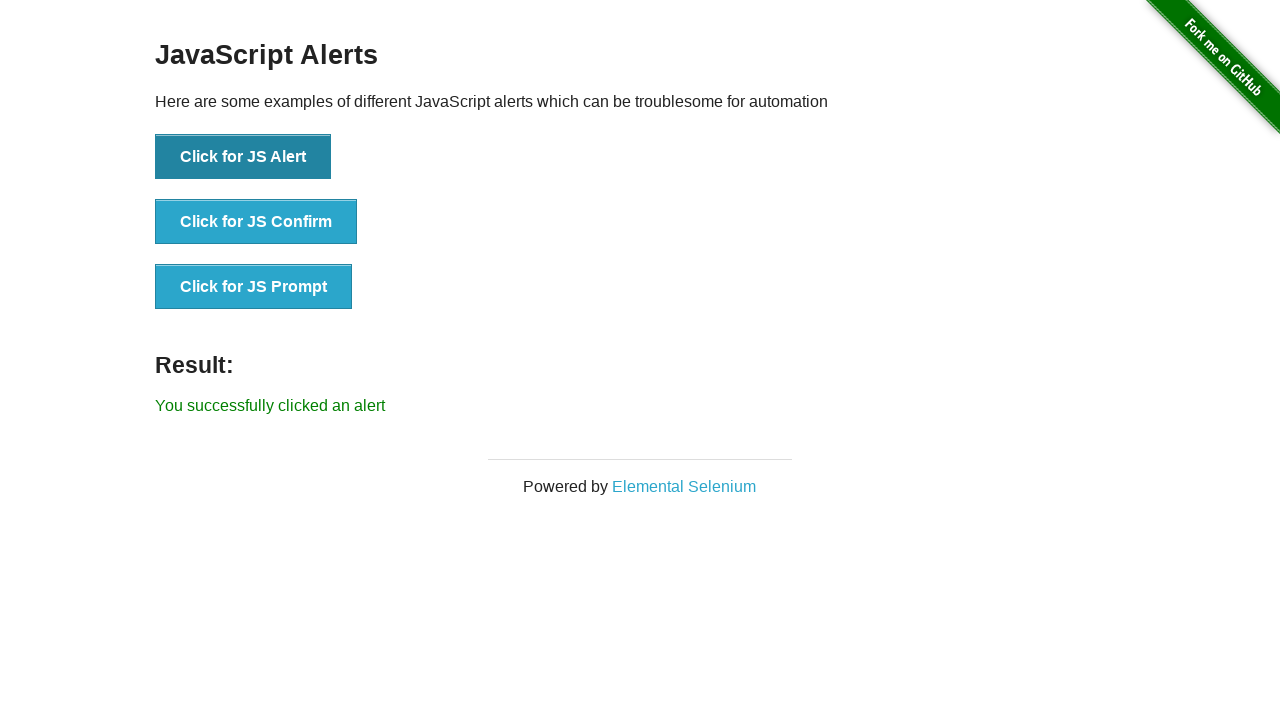